Tests that edits are cancelled when pressing Escape key

Starting URL: https://demo.playwright.dev/todomvc

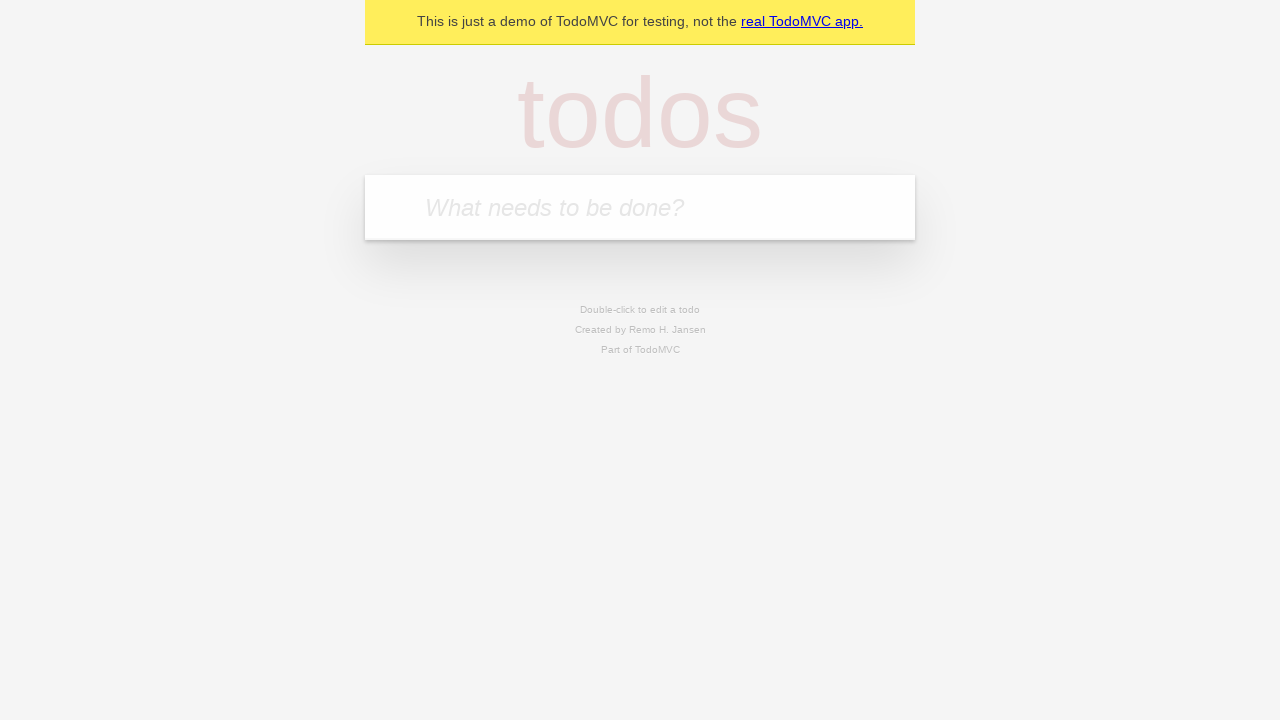

Located the 'What needs to be done?' input field
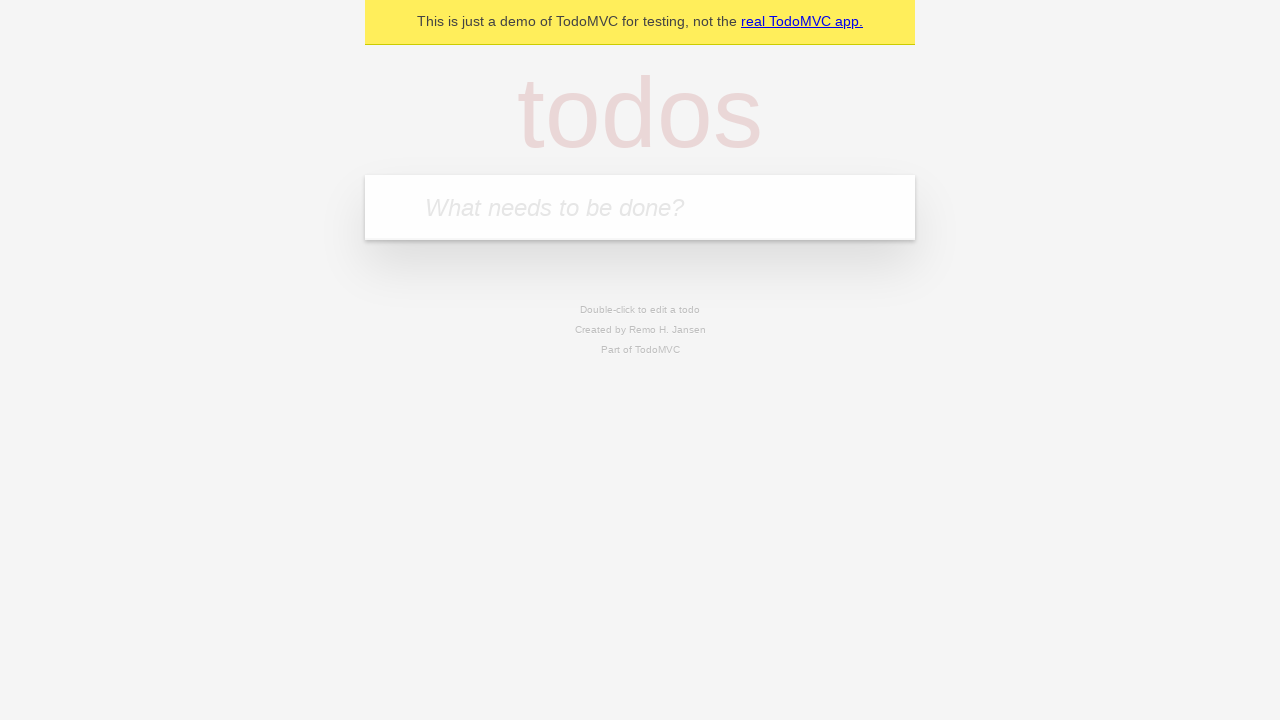

Filled first todo: 'buy some cheese' on internal:attr=[placeholder="What needs to be done?"i]
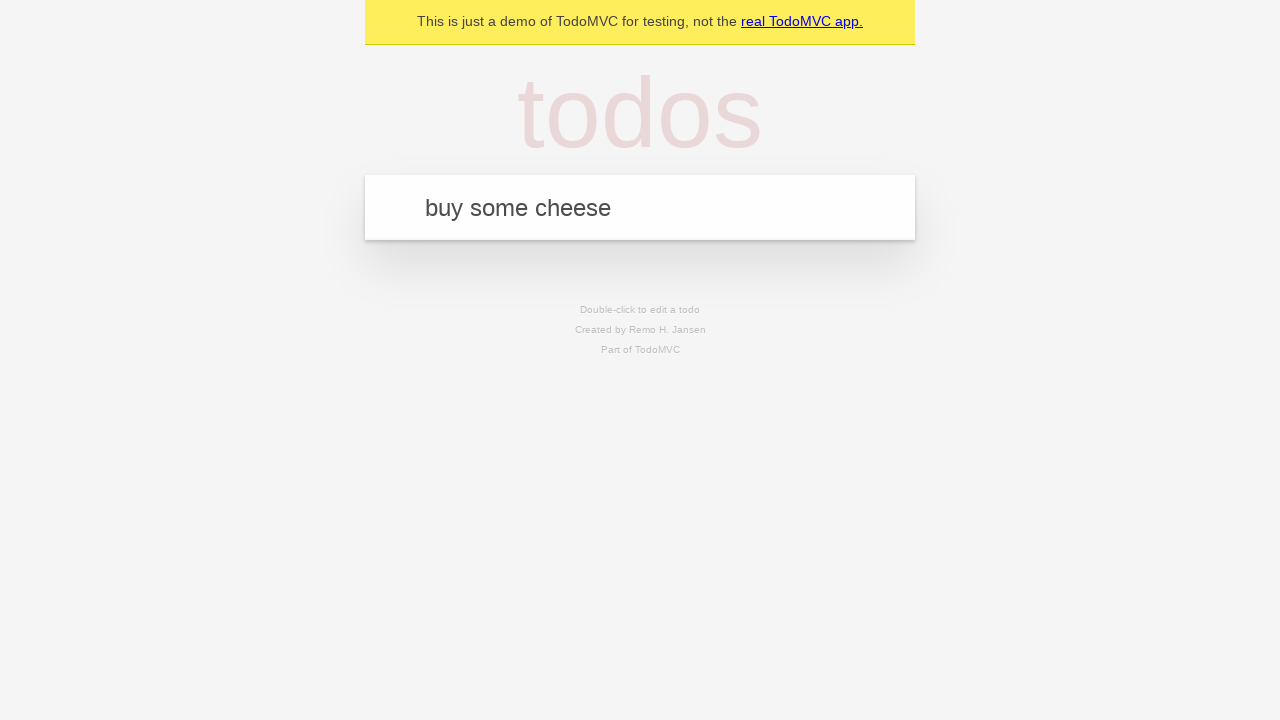

Pressed Enter to create first todo on internal:attr=[placeholder="What needs to be done?"i]
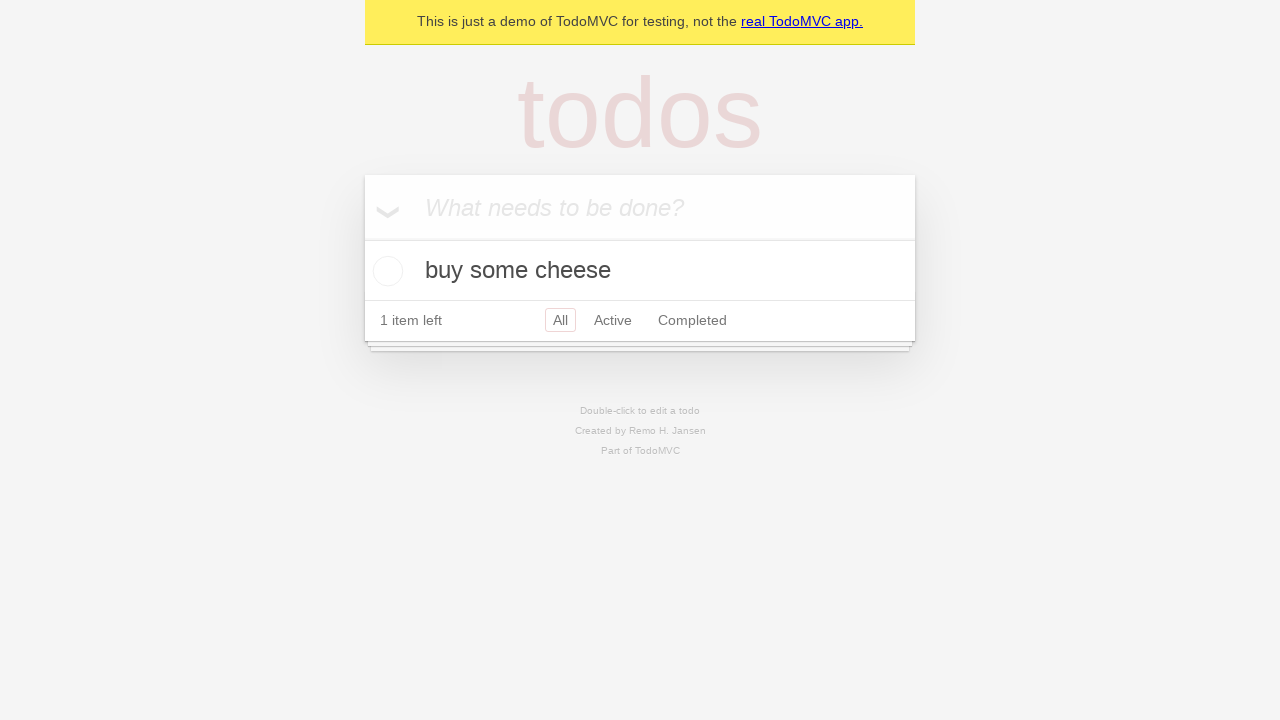

Filled second todo: 'feed the cat' on internal:attr=[placeholder="What needs to be done?"i]
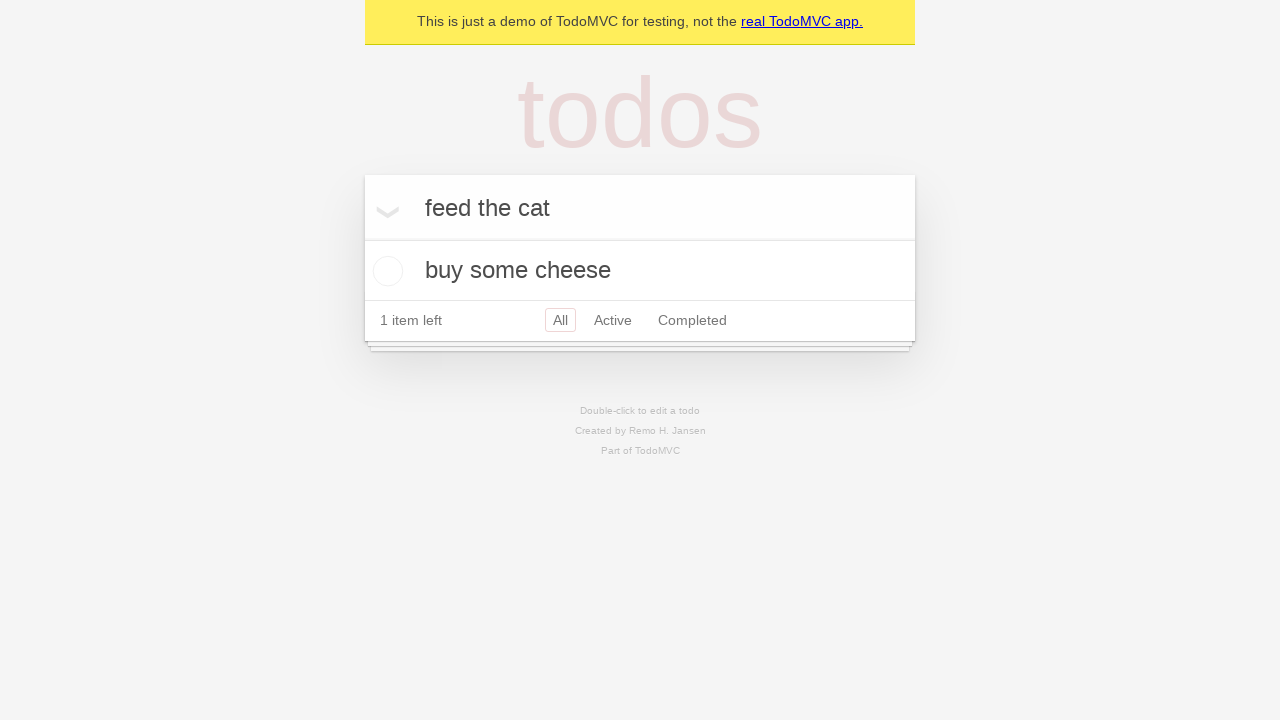

Pressed Enter to create second todo on internal:attr=[placeholder="What needs to be done?"i]
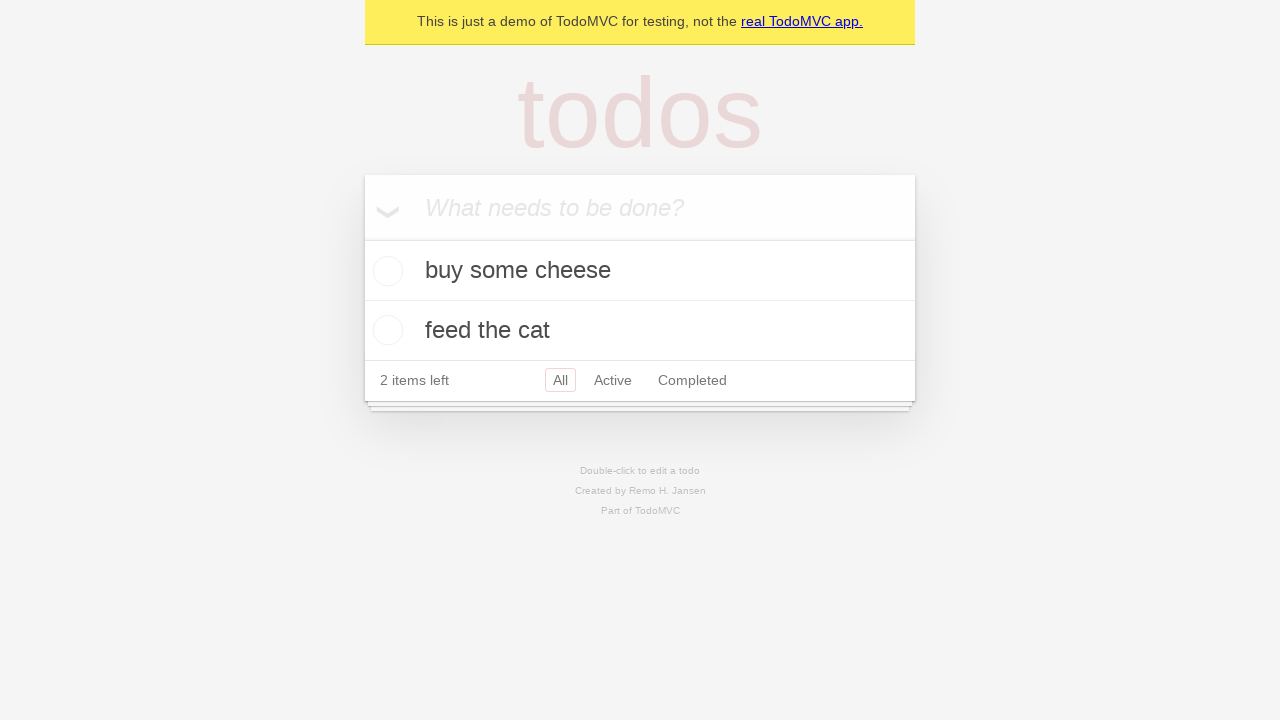

Filled third todo: 'book a doctors appointment' on internal:attr=[placeholder="What needs to be done?"i]
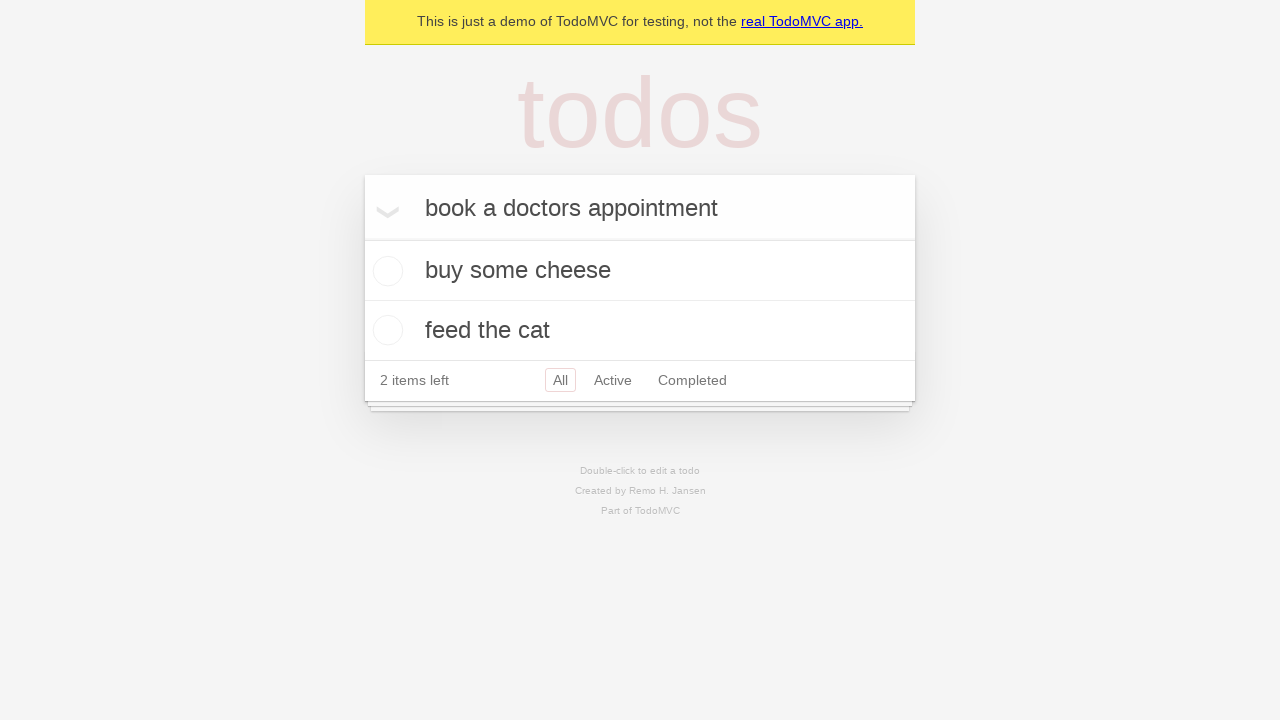

Pressed Enter to create third todo on internal:attr=[placeholder="What needs to be done?"i]
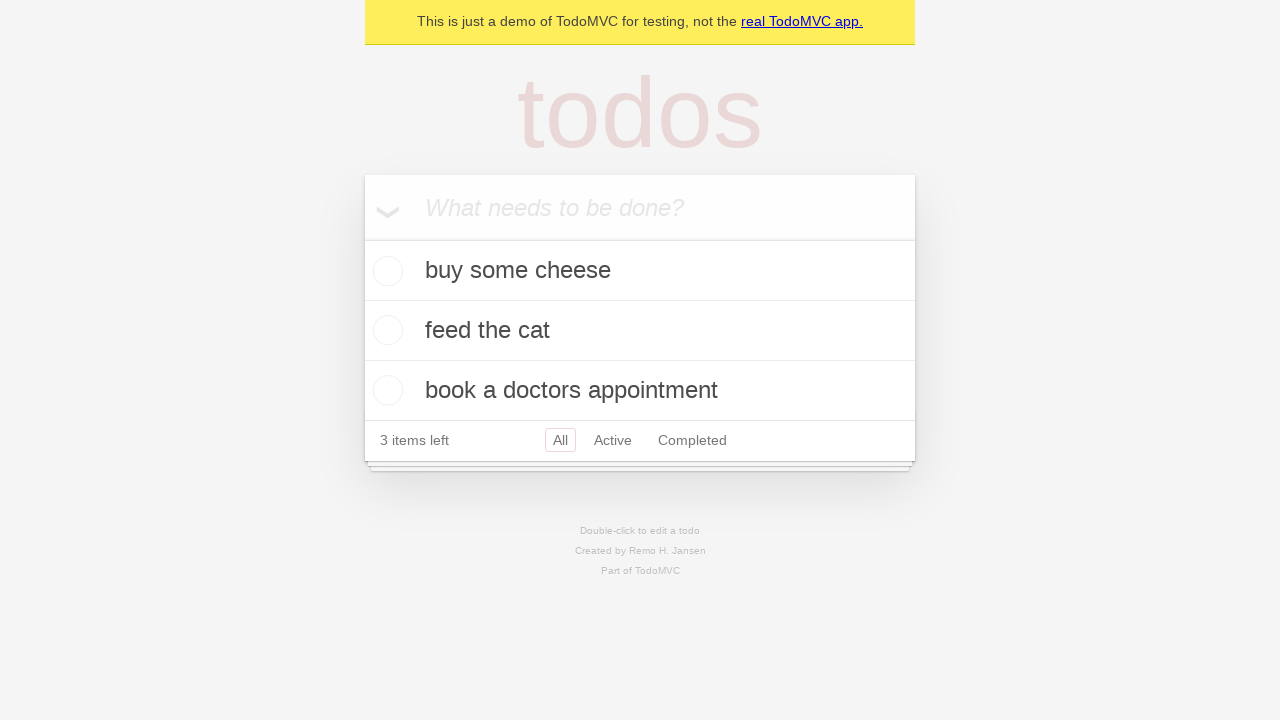

Located all todo list items
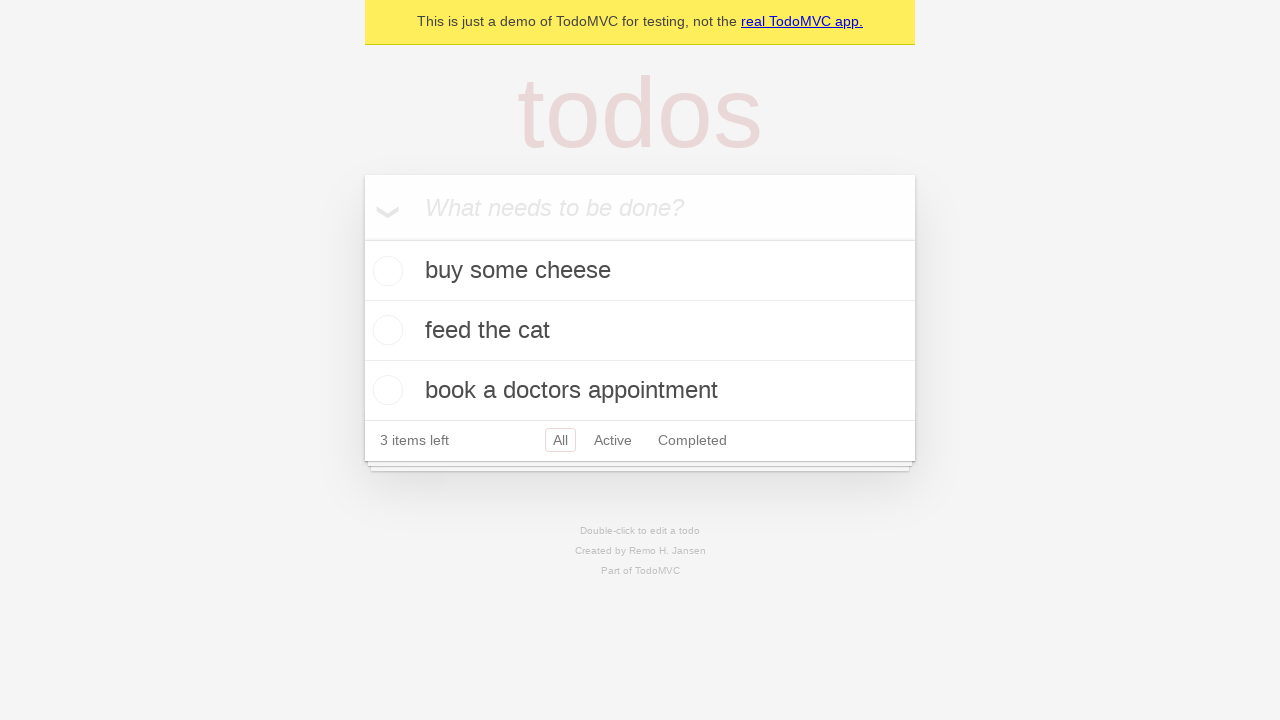

Double-clicked second todo item to enter edit mode at (640, 331) on .todo-list li >> nth=1
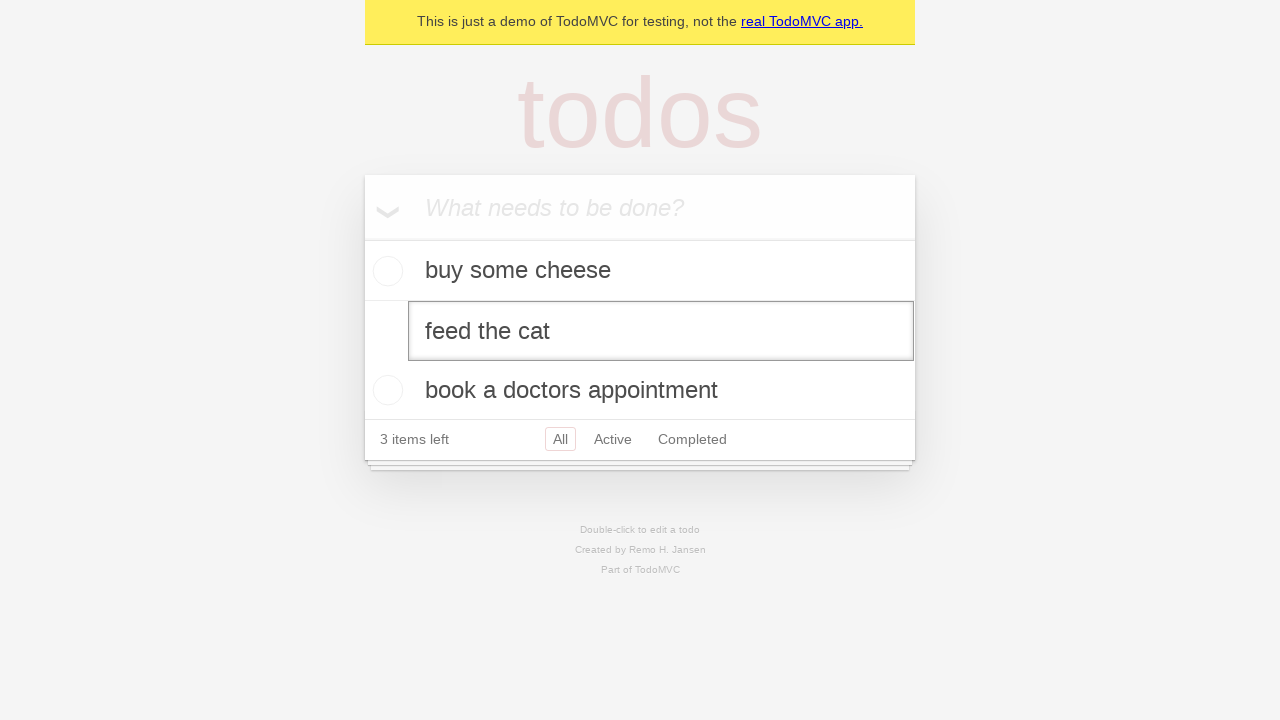

Filled edit field with 'buy some sausages' on .todo-list li >> nth=1 >> .edit
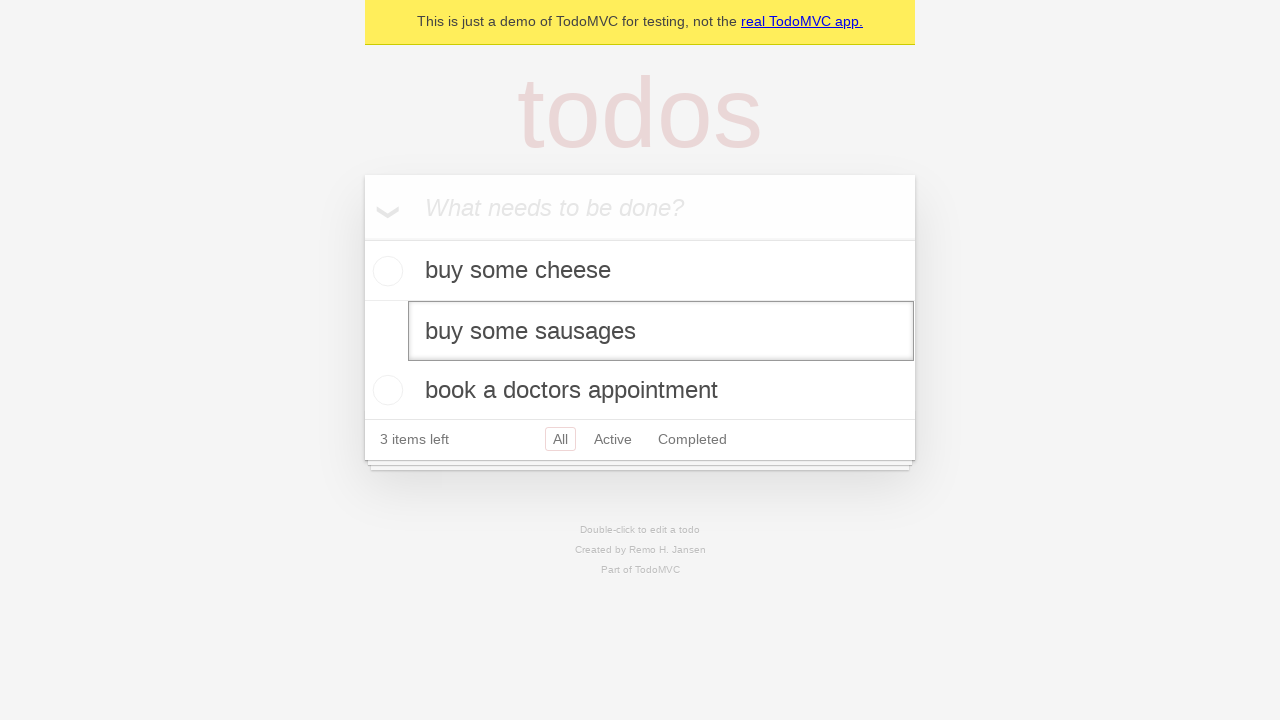

Pressed Escape to cancel the edit on .todo-list li >> nth=1 >> .edit
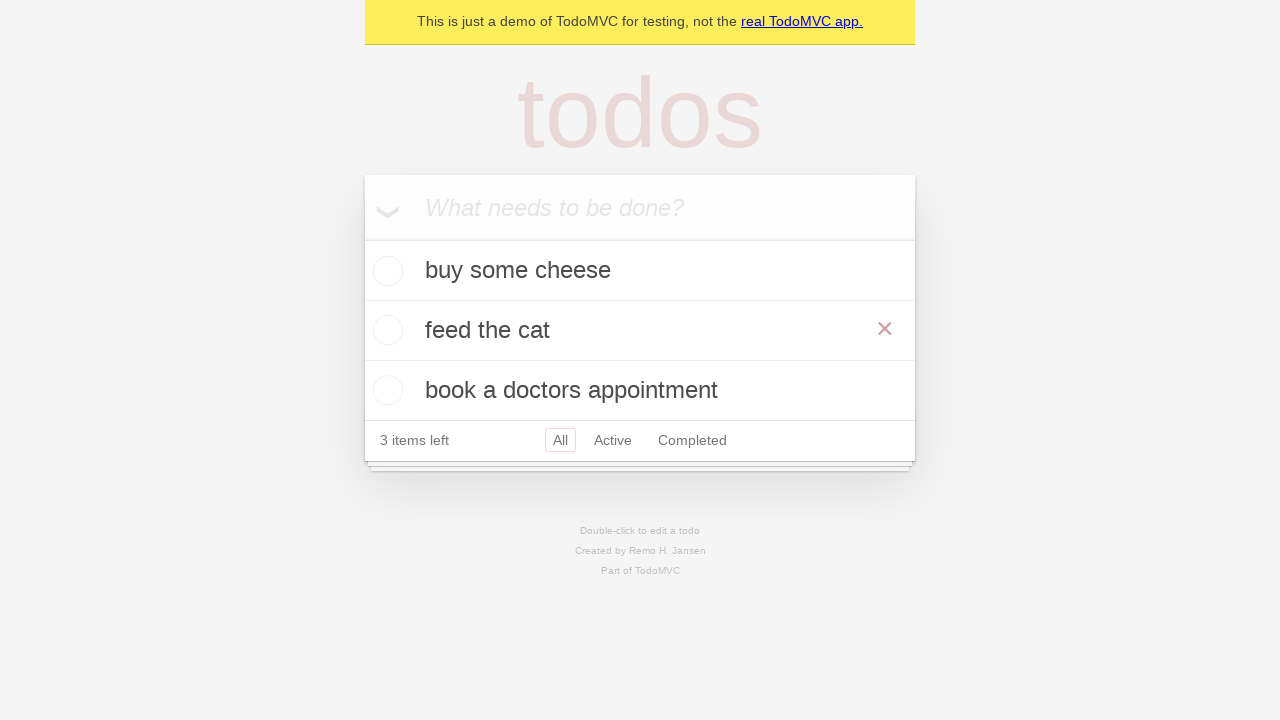

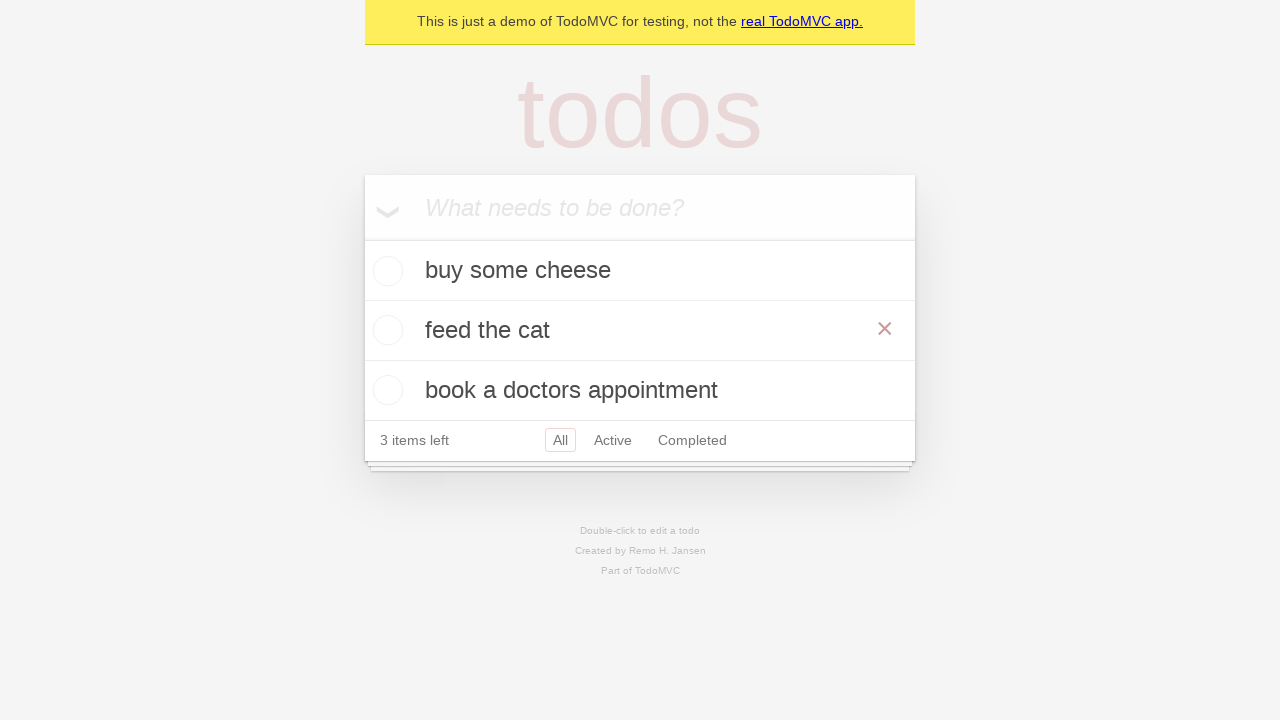